Tests a CRUD form by selecting a theme, adding a new record, filling all customer information fields, and verifying successful submission

Starting URL: https://www.grocerycrud.com/v1.x/demo/my_boss_is_in_a_hurry/bootstrap

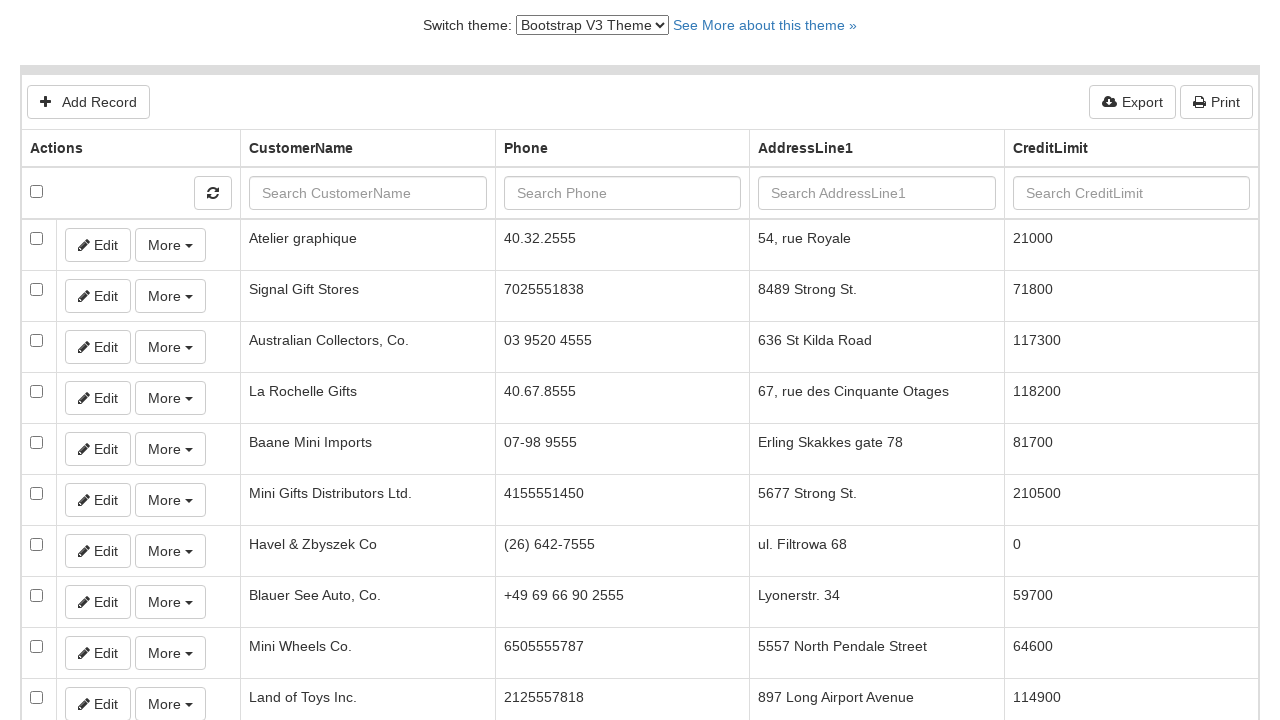

Selected Bootstrap V4 Theme from dropdown on select#switch-version-select
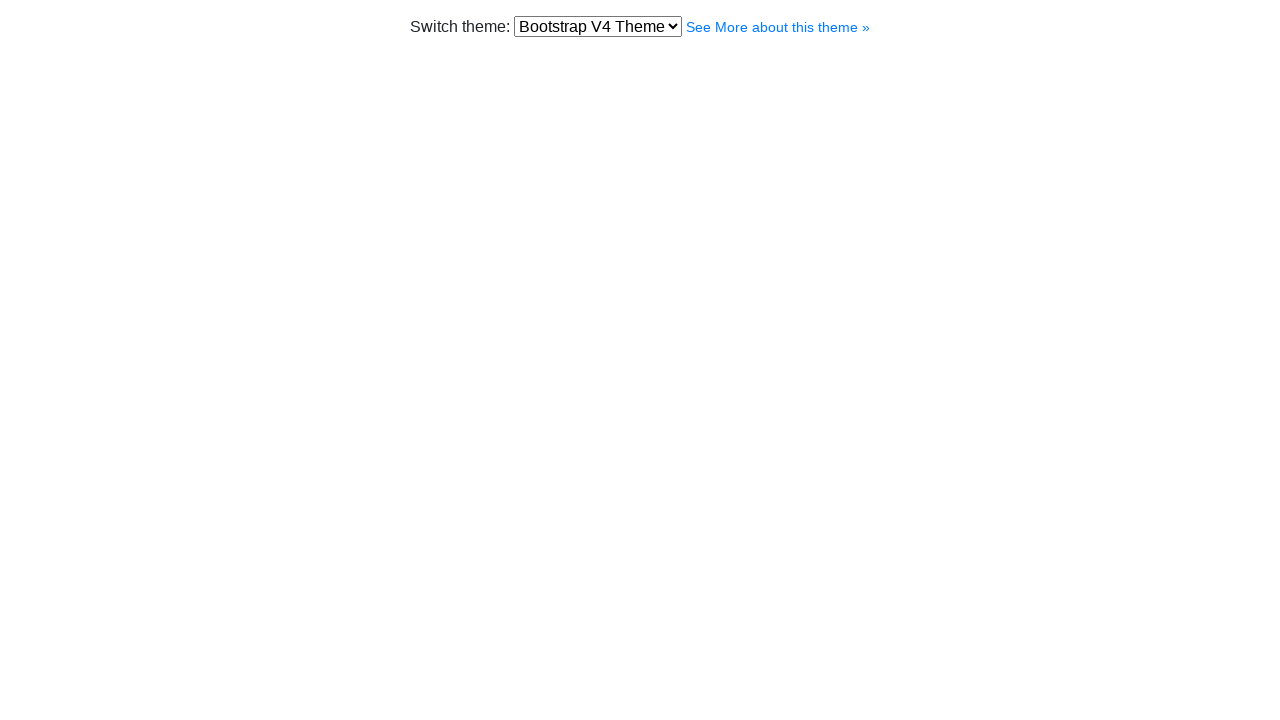

Clicked Add Record button at (91, 112) on a.btn-default:has-text('Add Record')
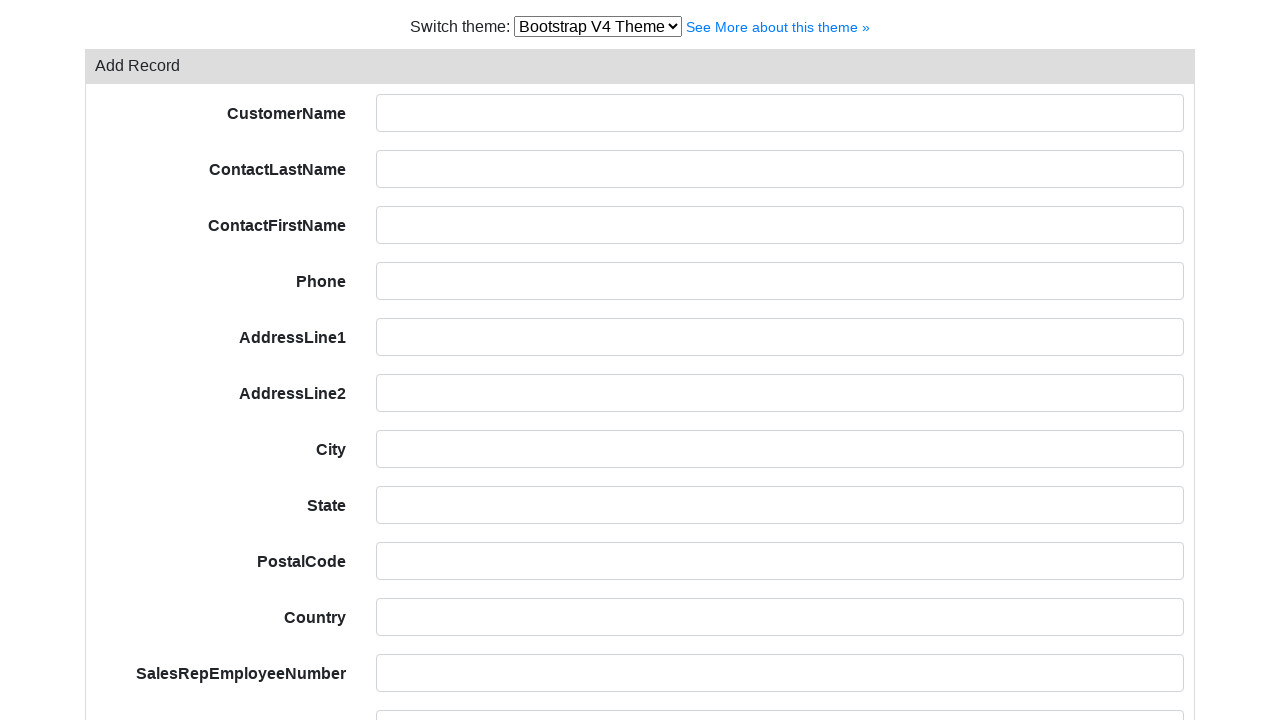

Filled customer name field with 'João Santos' on input#field-customerName
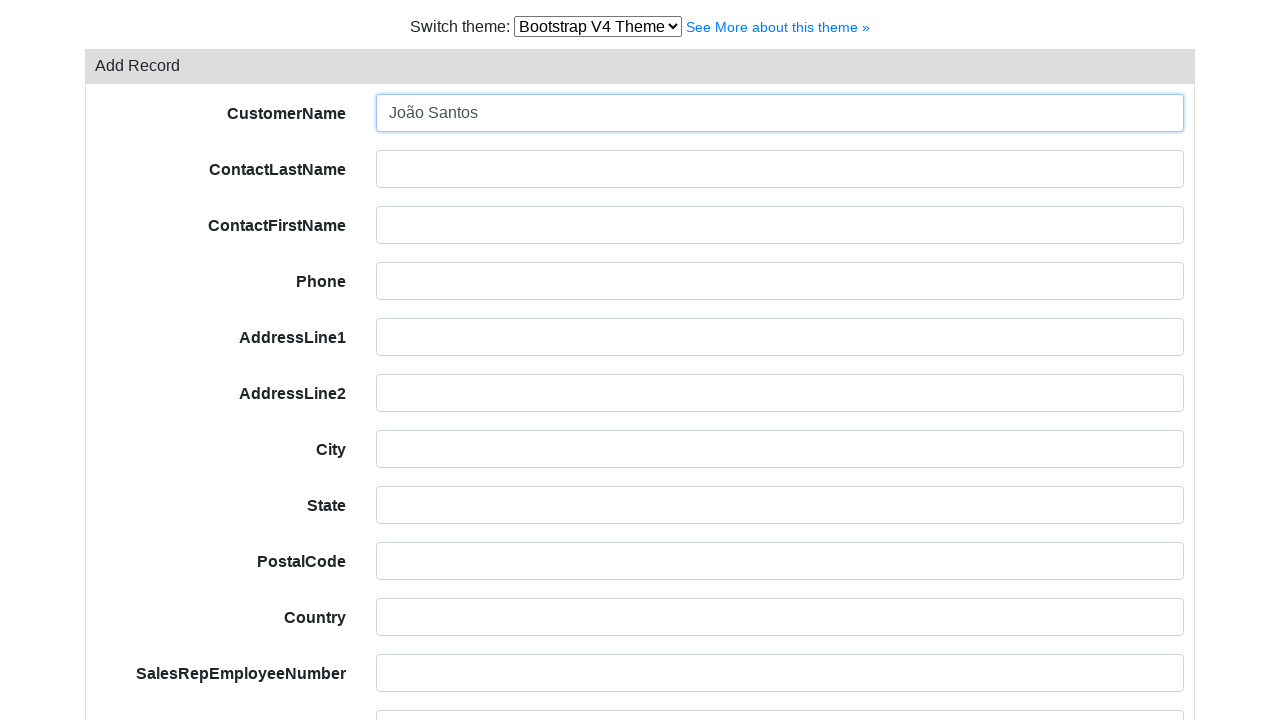

Filled contact last name field with 'Santos' on input#field-contactLastName
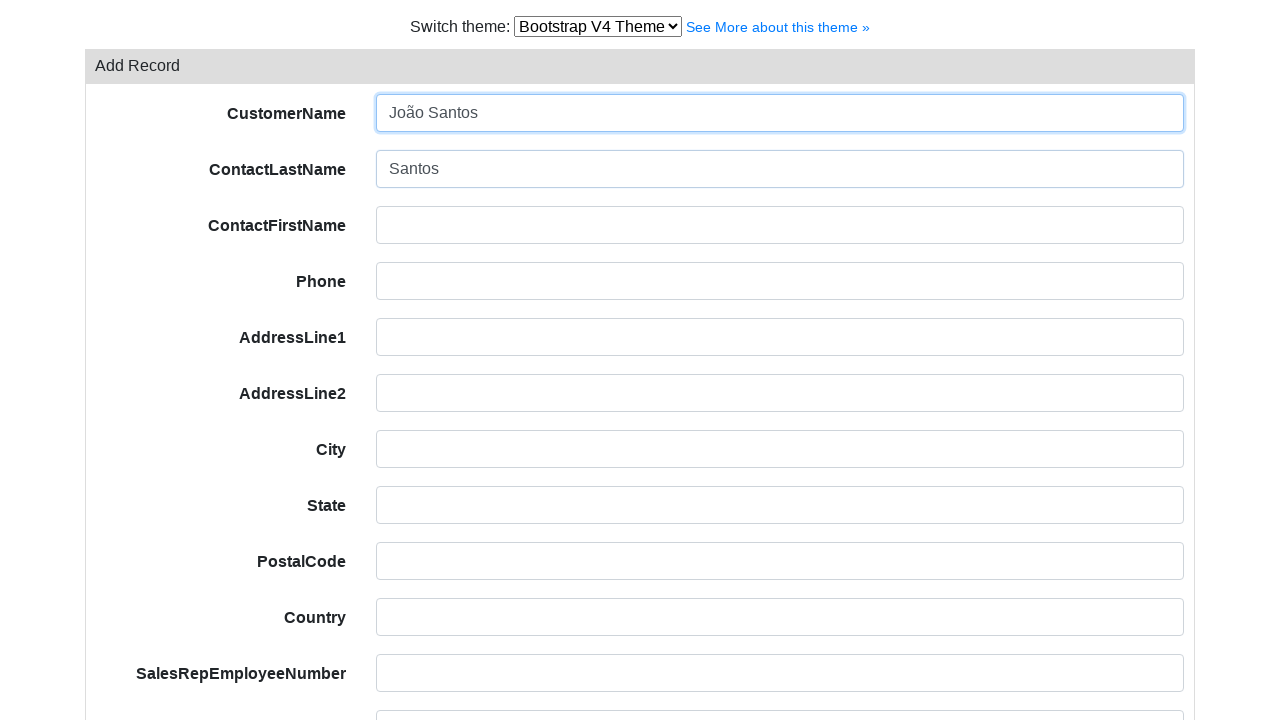

Filled contact first name field with 'João' on input#field-contactFirstName
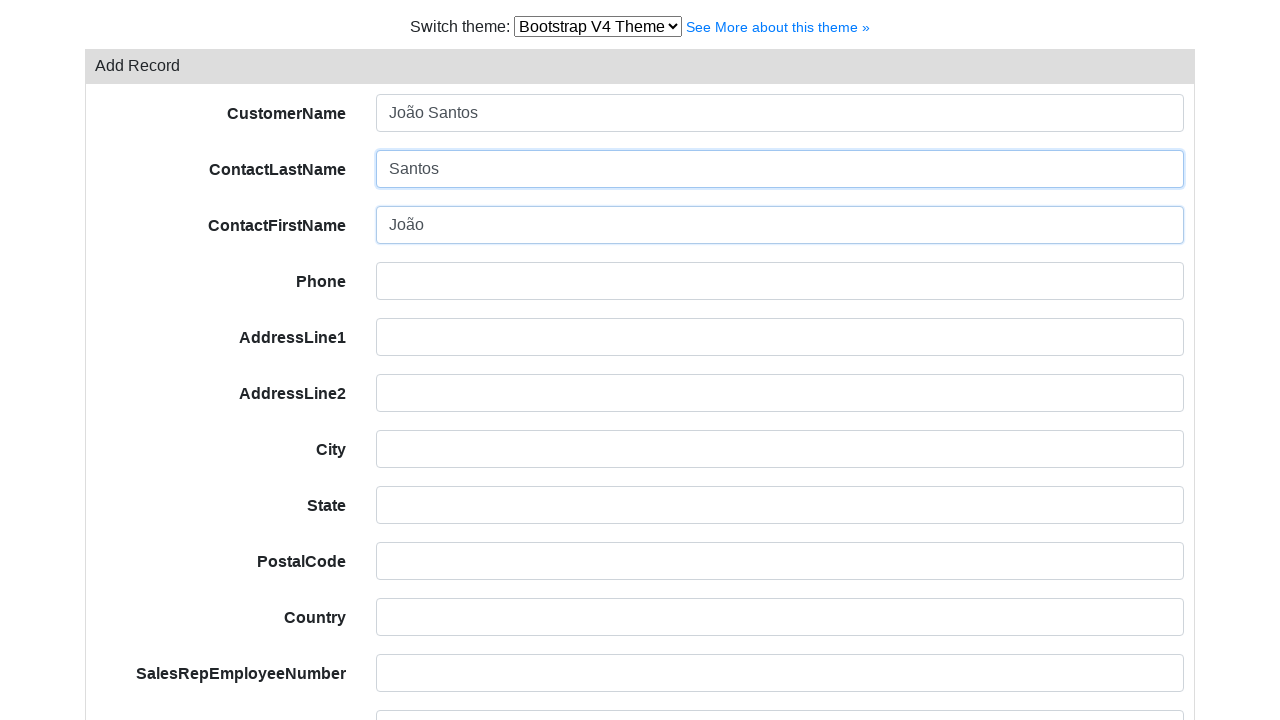

Filled phone field with '999999999' on input#field-phone
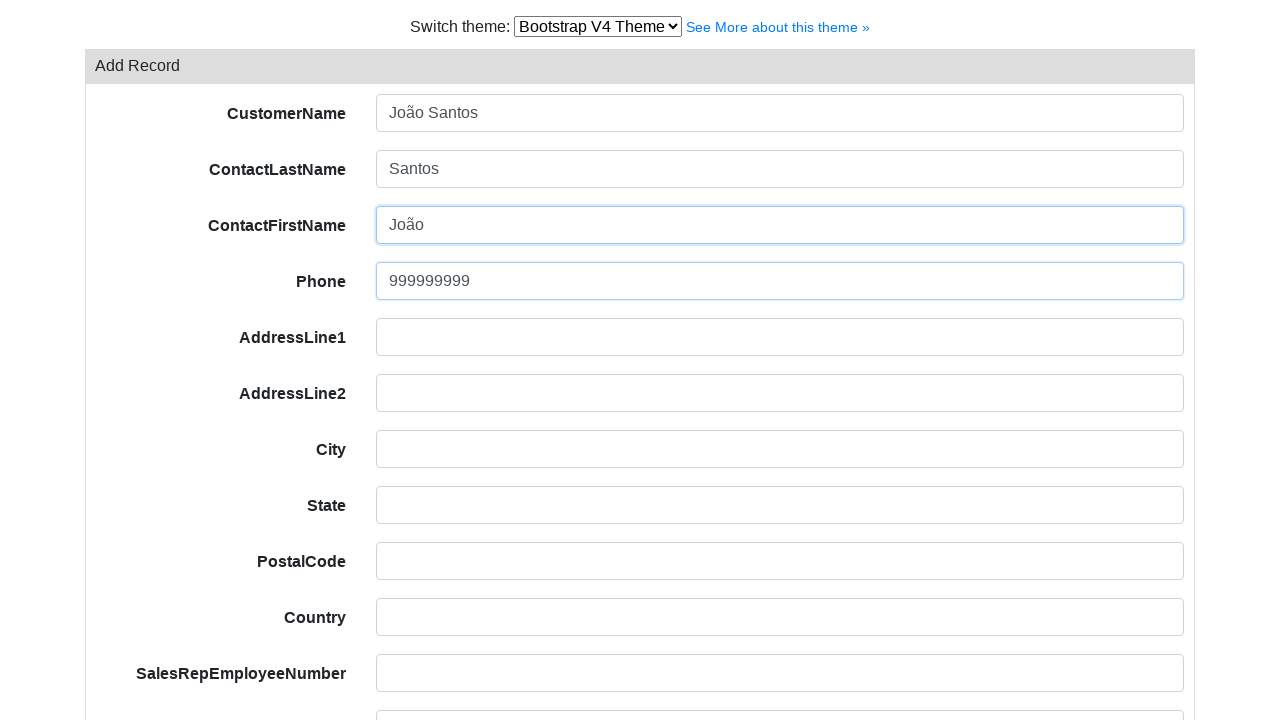

Filled address line 1 field with 'Rua Epitacio Pessoa' on input#field-addressLine1
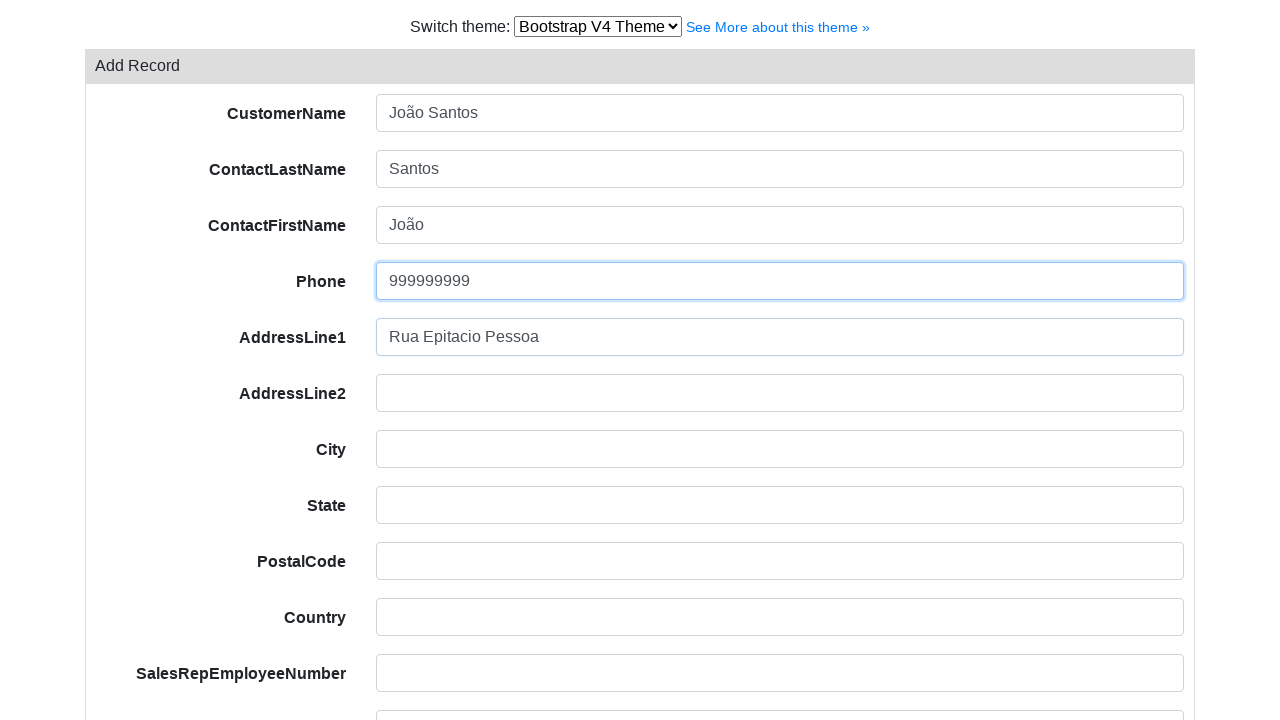

Filled address line 2 field with 'Av. Ruy Carneiro' on input#field-addressLine2
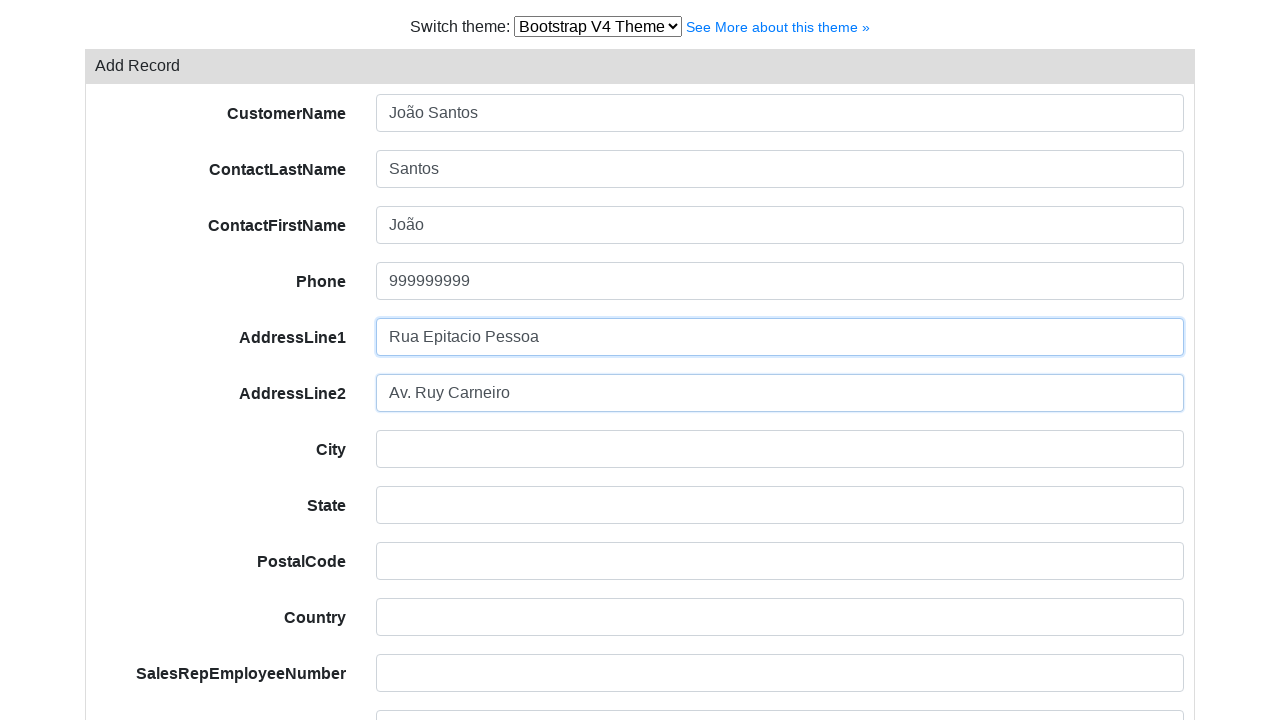

Filled city field with 'João Pessoa' on input#field-city
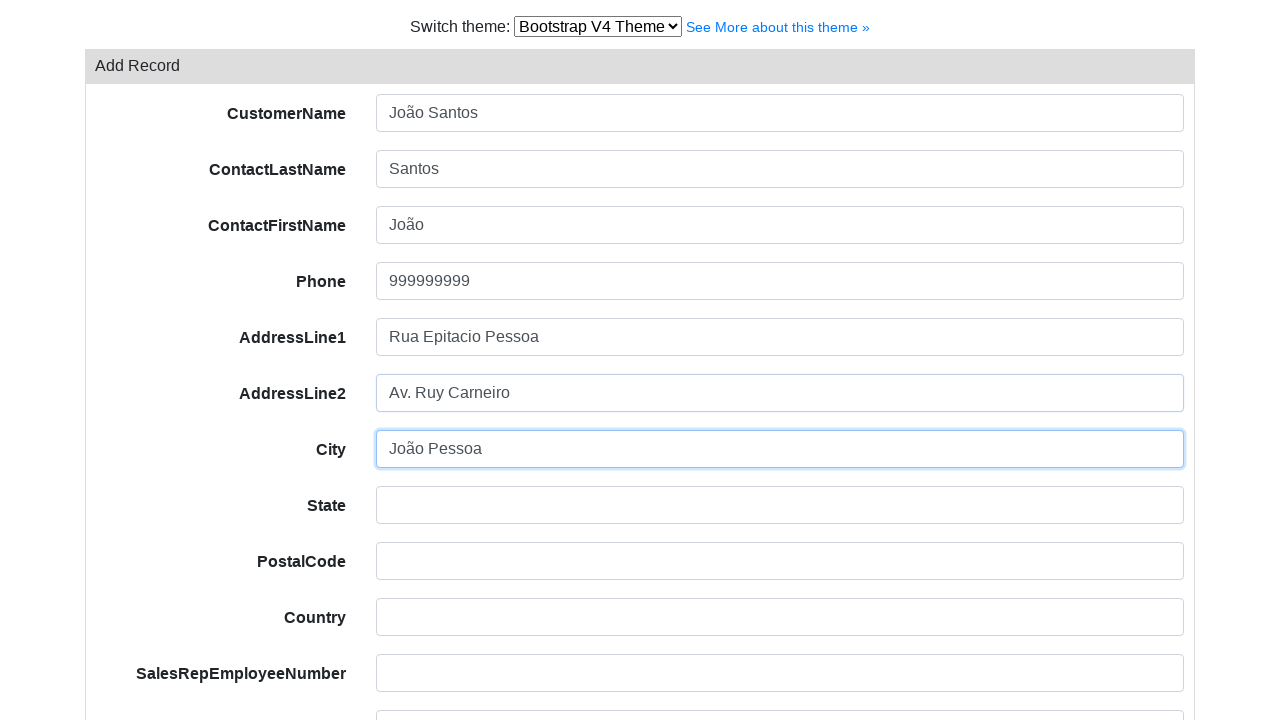

Filled state field with 'Paraíba' on input#field-state
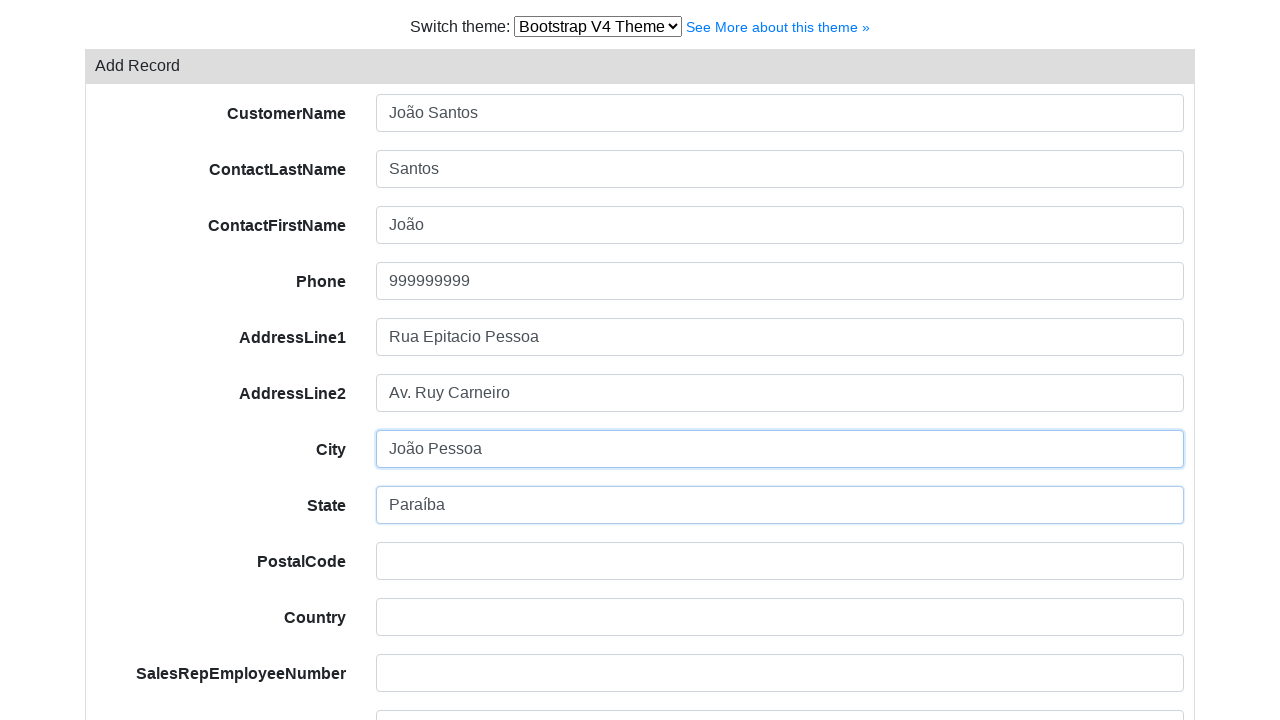

Filled postal code field with '58051000' on input#field-postalCode
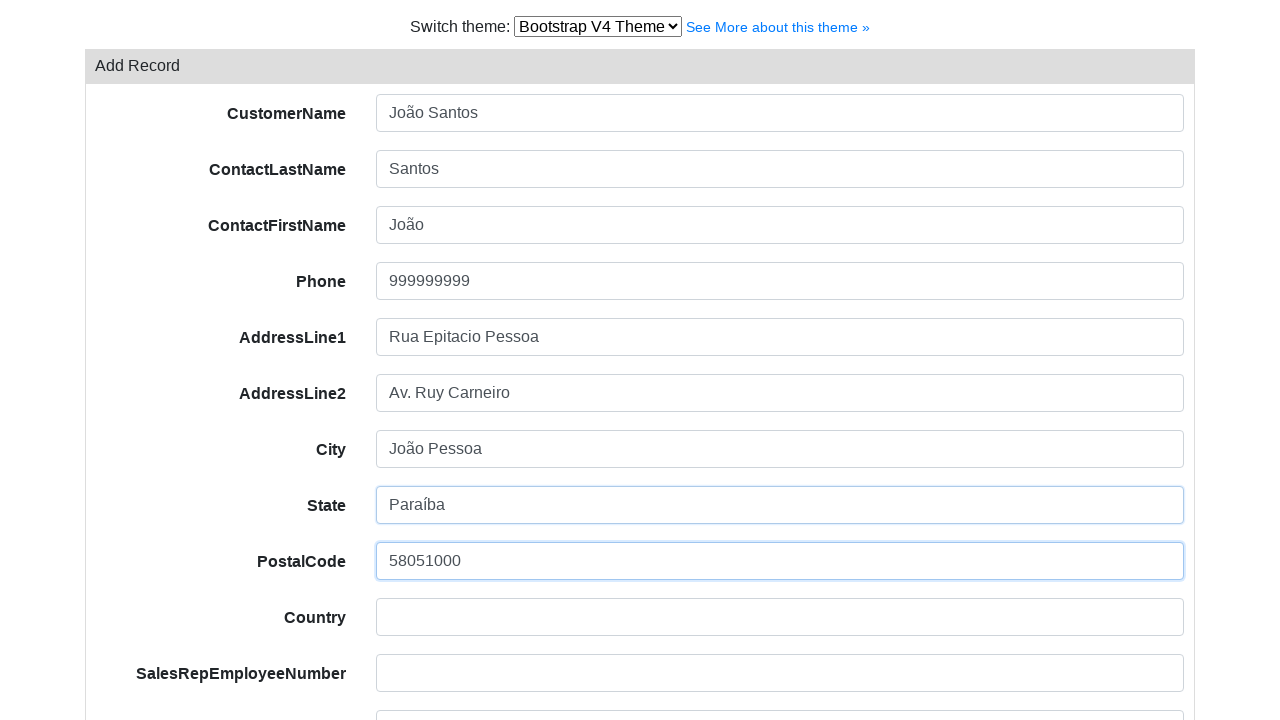

Filled country field with 'Brasil' on input#field-country
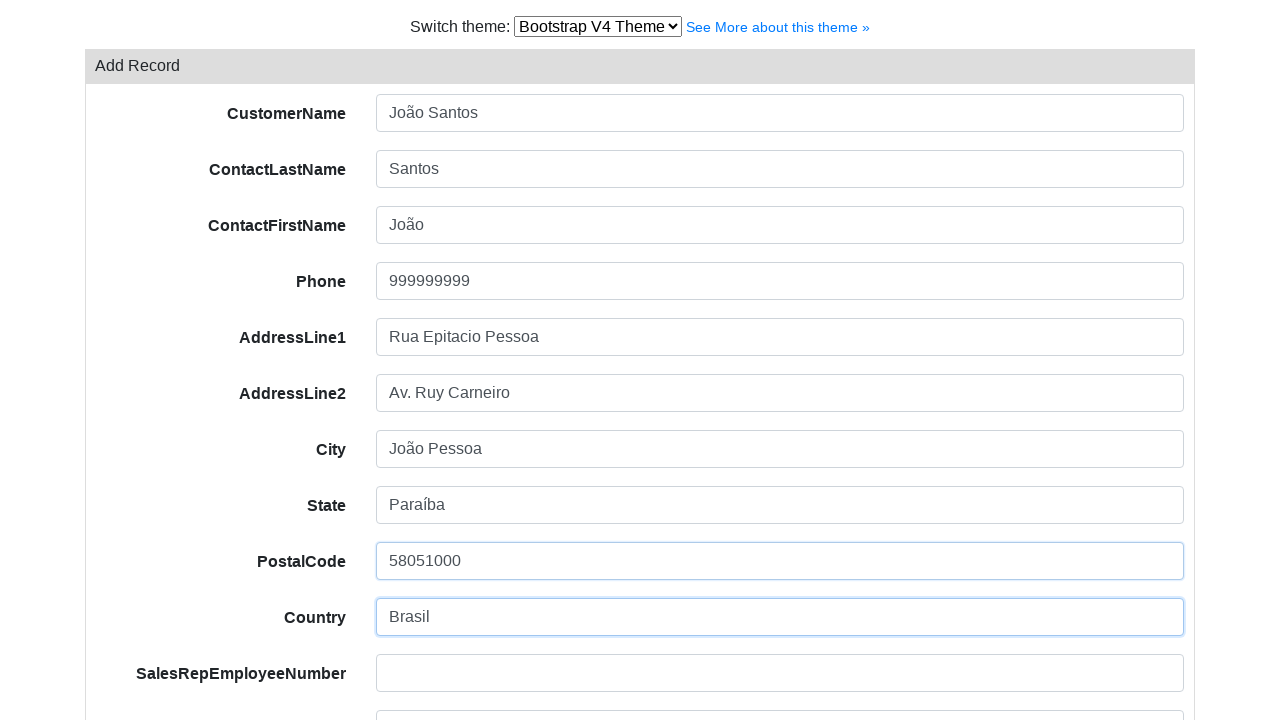

Filled sales rep employee number field with '120' on input#field-salesRepEmployeeNumber
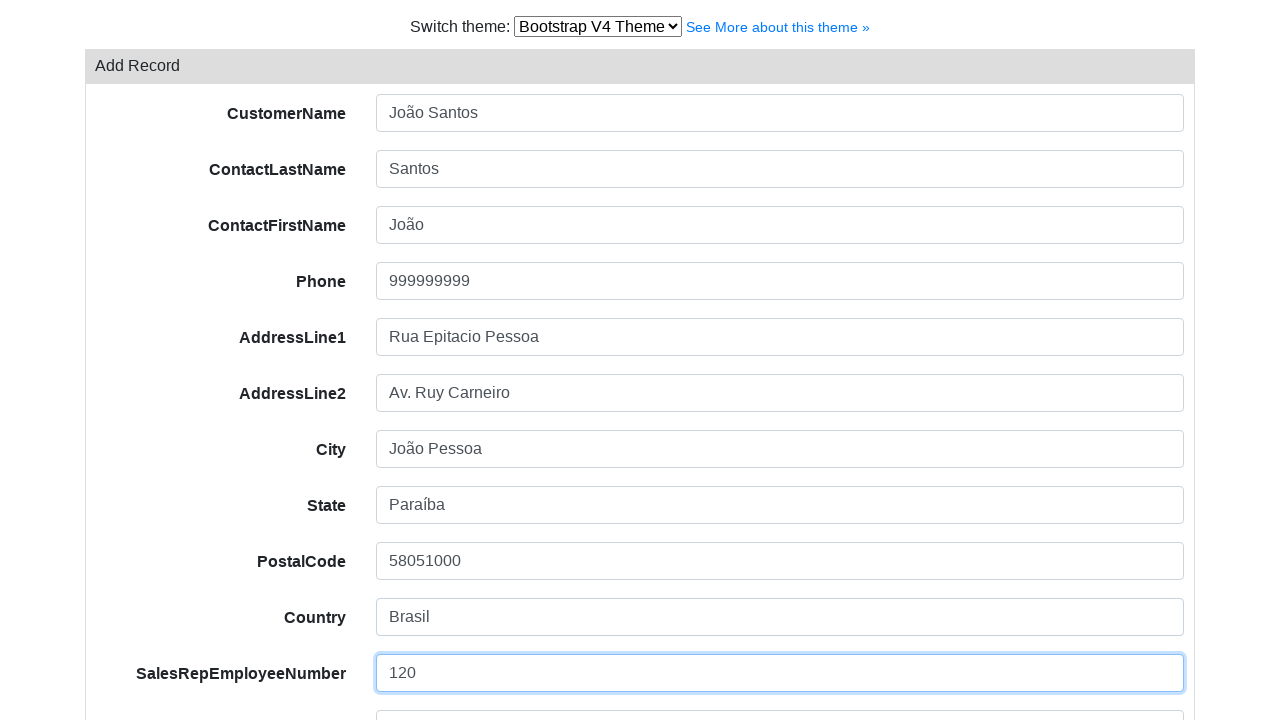

Filled credit limit field with '120' on input#field-creditLimit
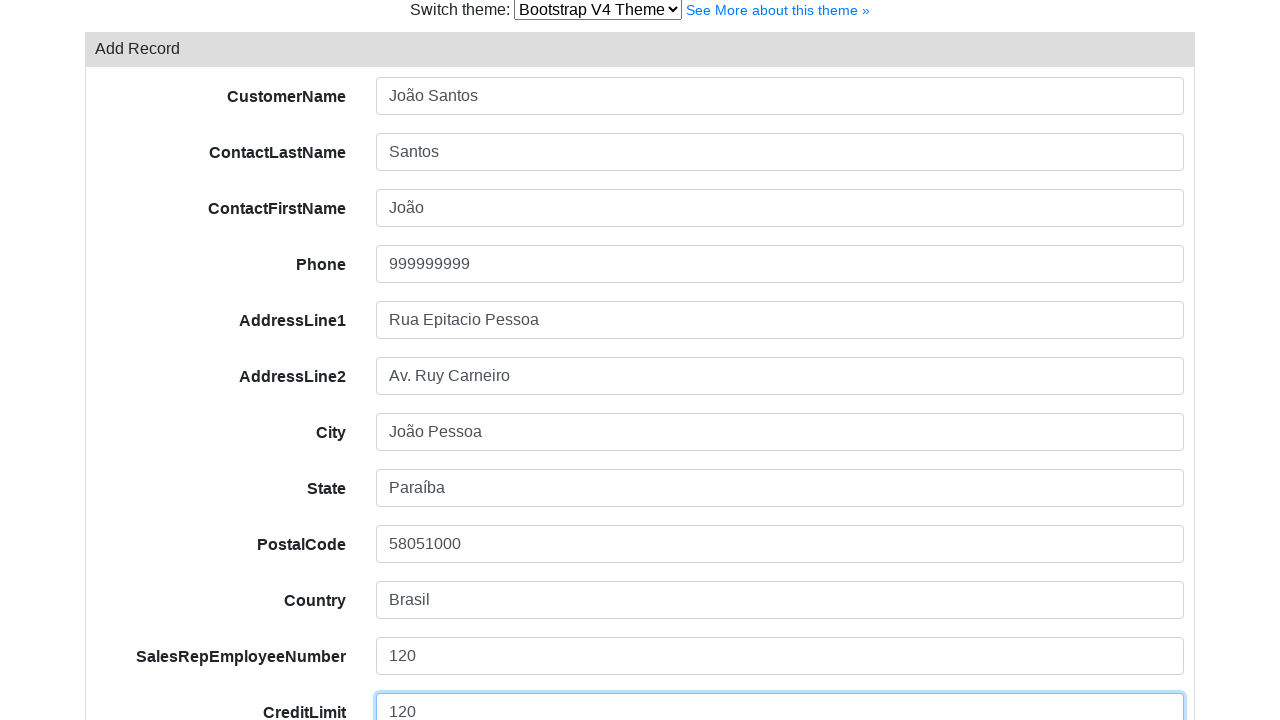

Clicked Save button to submit form at (152, 622) on button#form-button-save
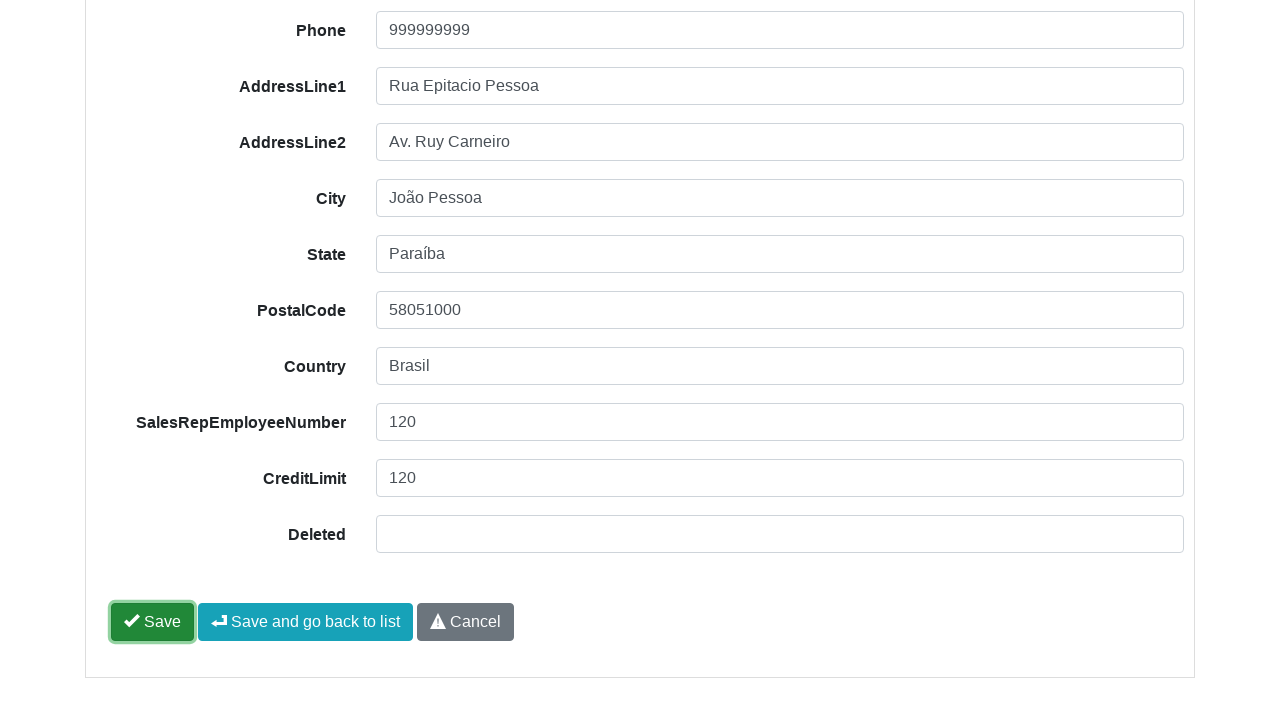

Success message appeared on page
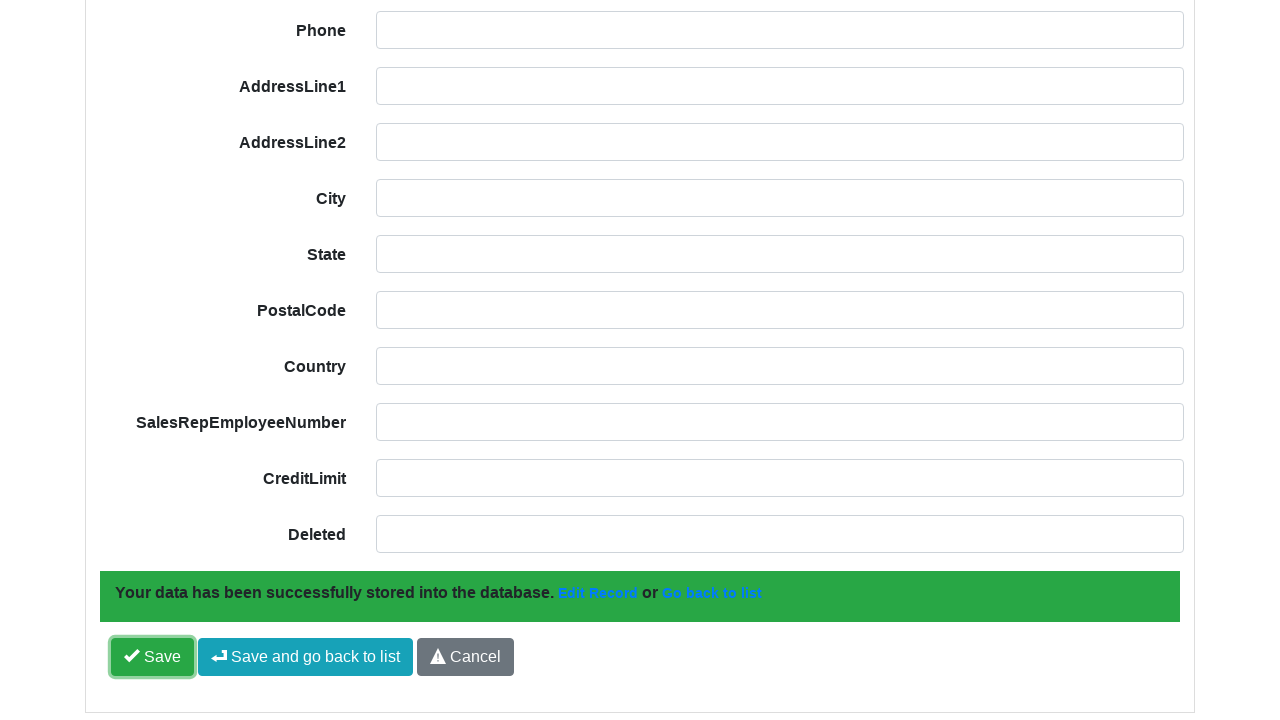

Verified success message: 'Your data has been successfully stored into the database'
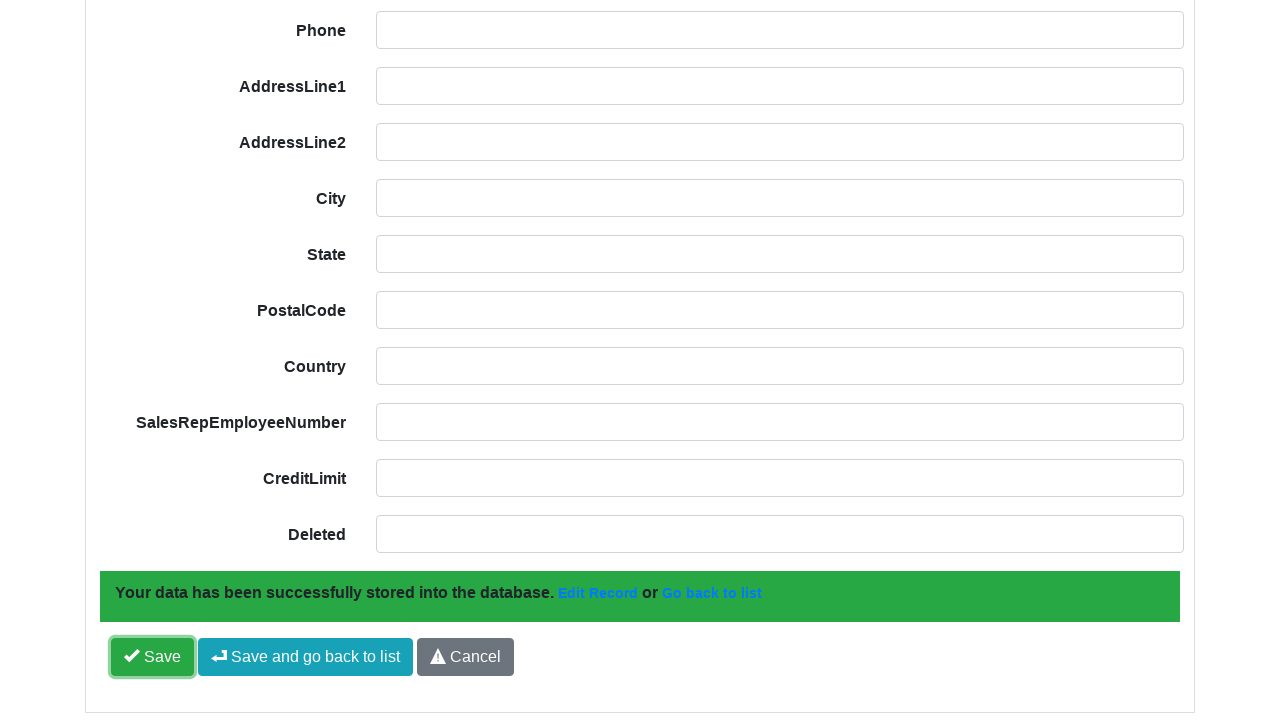

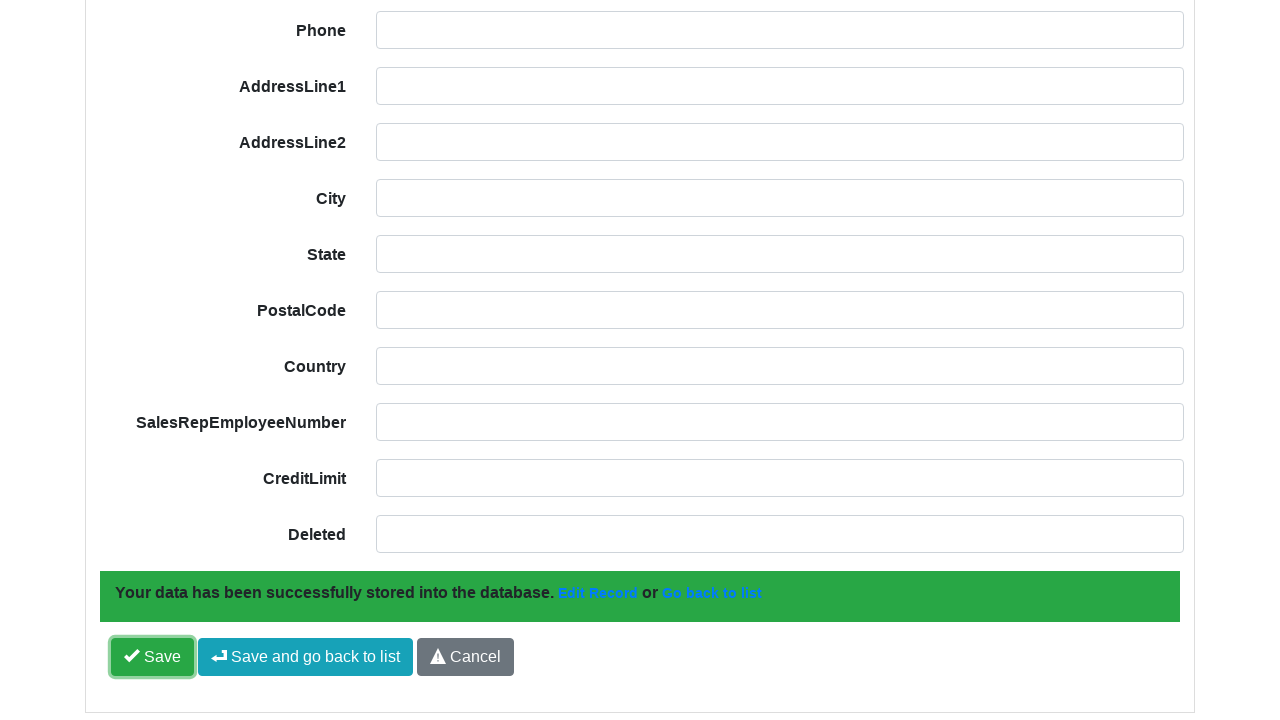